Navigates to a coffee shop website, selects an espresso product, adds it to cart, and completes the checkout process

Starting URL: https://seleniumbase.io/coffee/

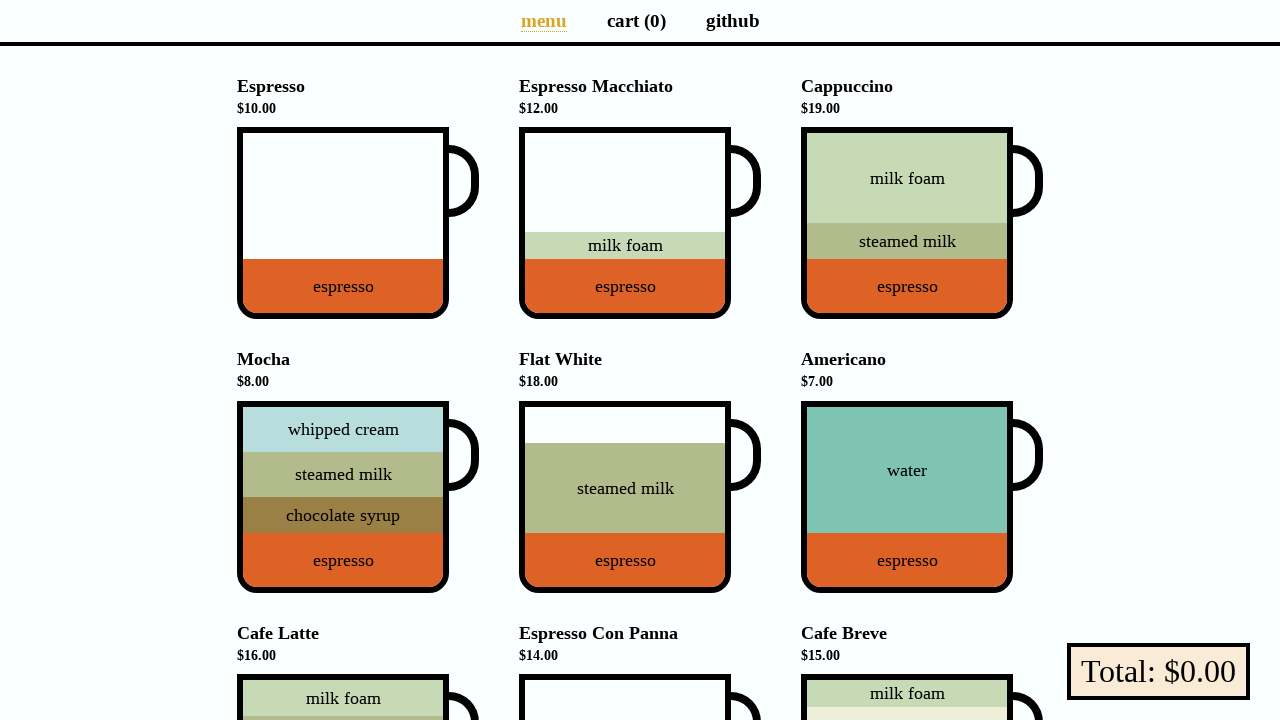

Navigated to coffee shop website
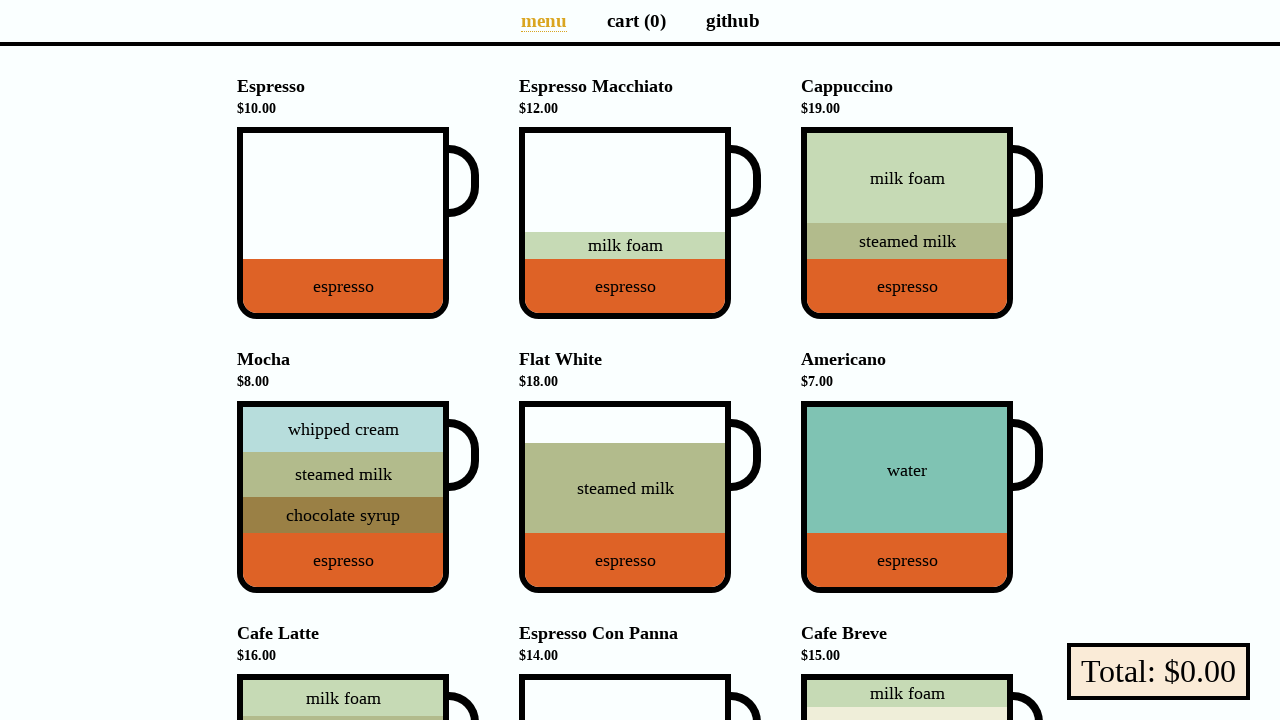

Clicked on Espresso product at (343, 223) on div[data-test="Espresso"]
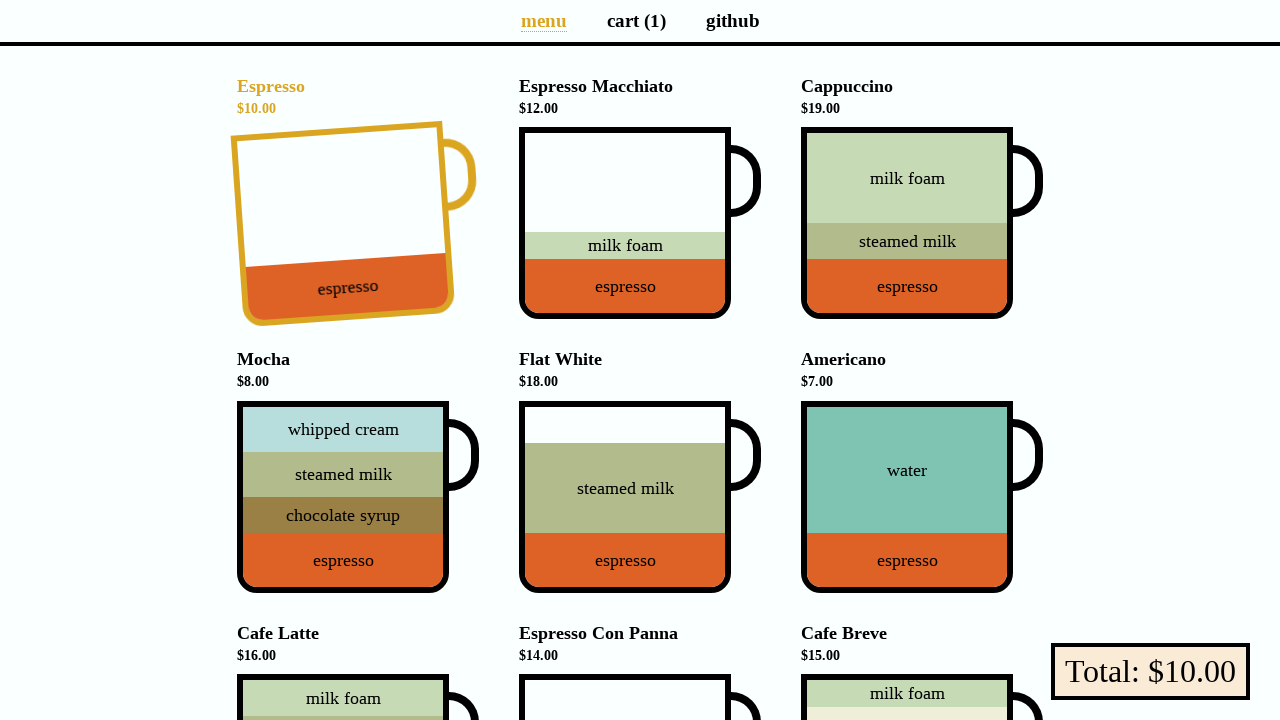

Clicked on cart button to view cart at (636, 20) on a[aria-label="Cart page"]
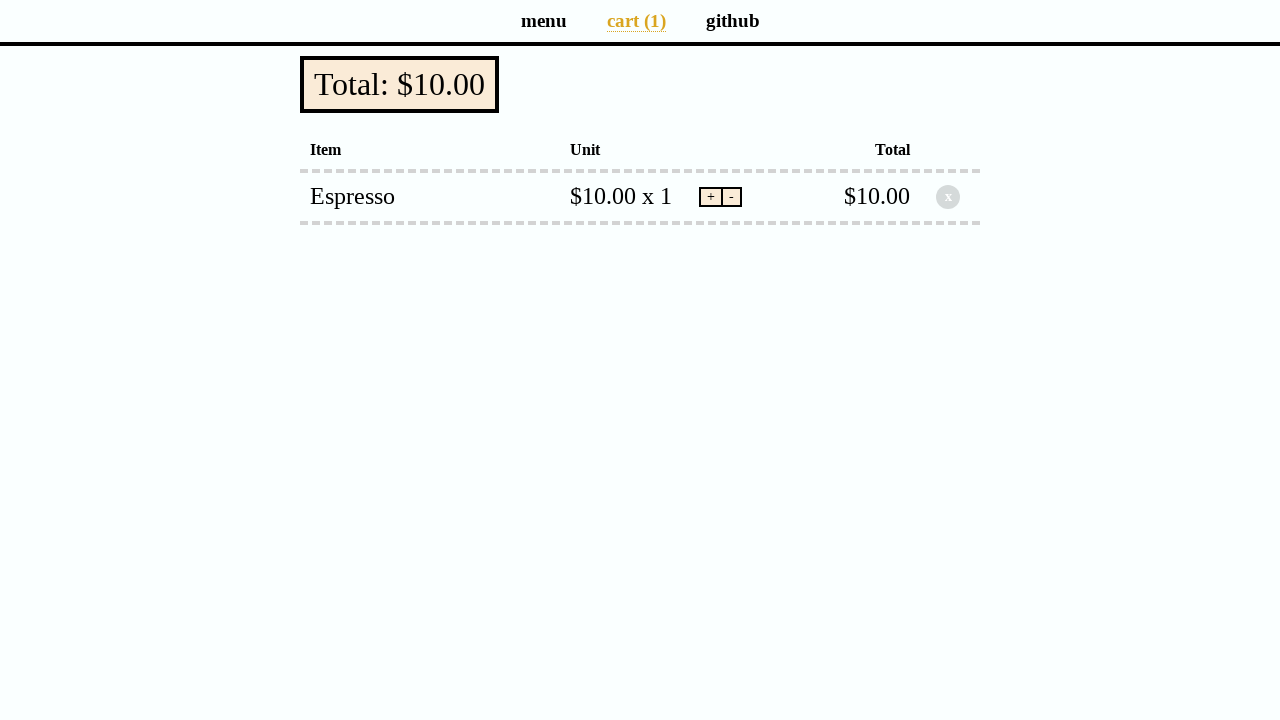

Clicked checkout button to complete purchase at (400, 84) on button[data-test="checkout"]
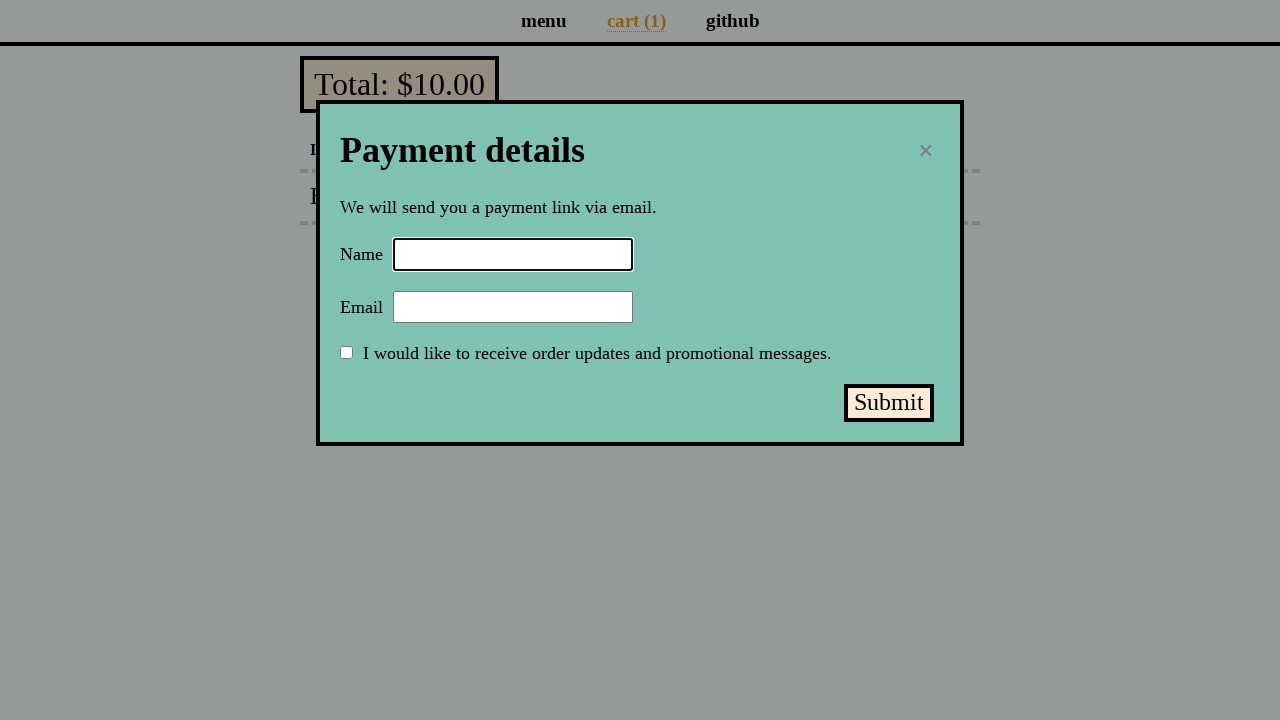

Confirmation message appeared - purchase completed
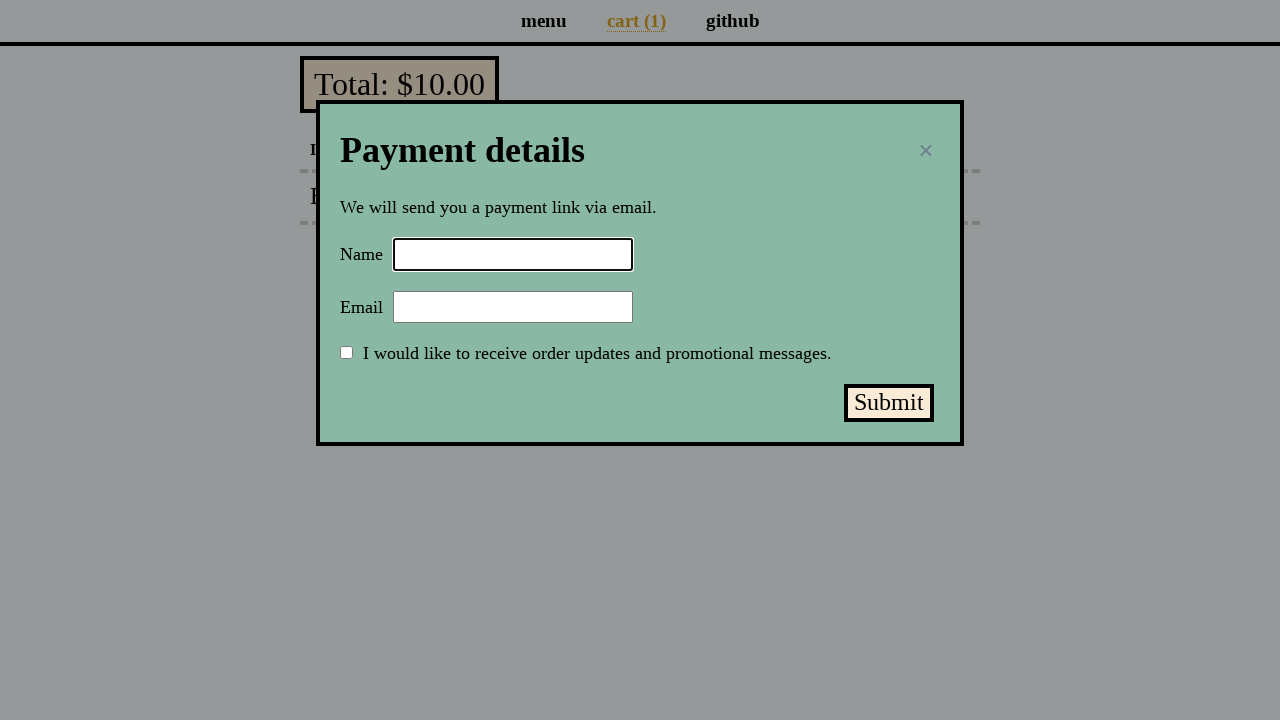

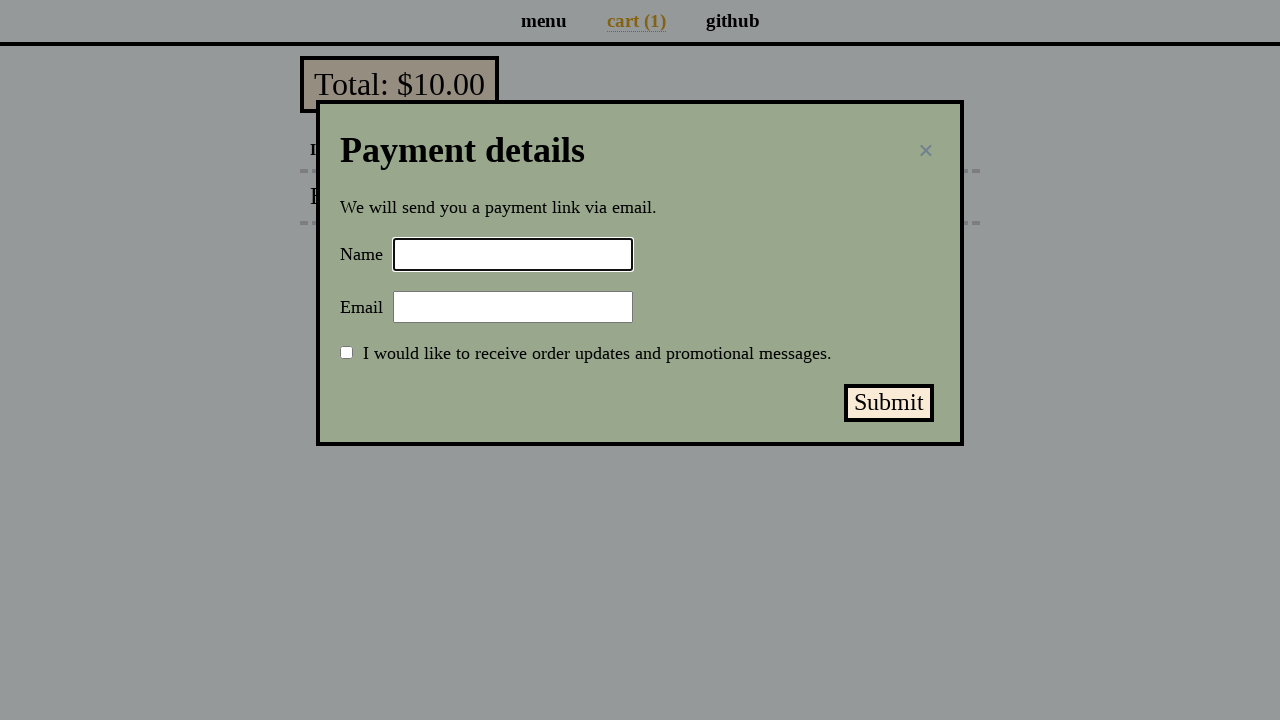